Tests element selection states by clicking radio button and checkbox, verifying they are selected, then unselecting the checkbox

Starting URL: https://automationfc.github.io/basic-form/index.html

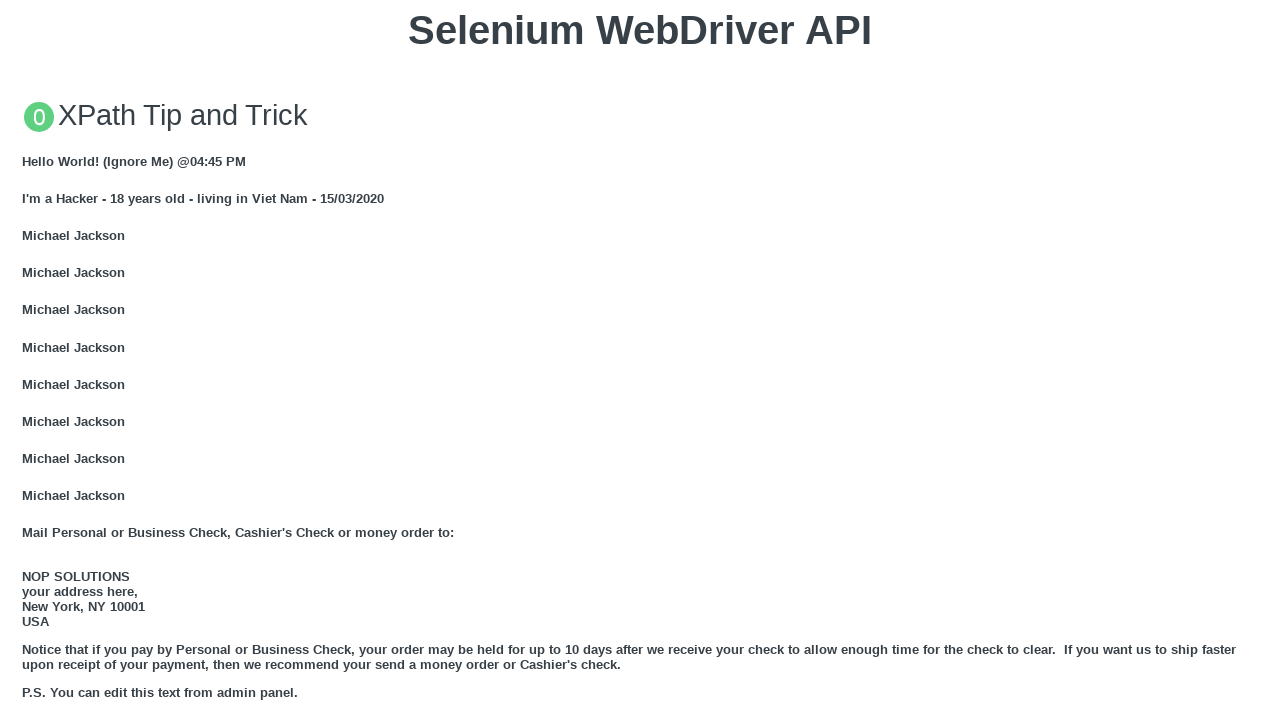

Clicked age under 18 radio button at (28, 360) on #under_18
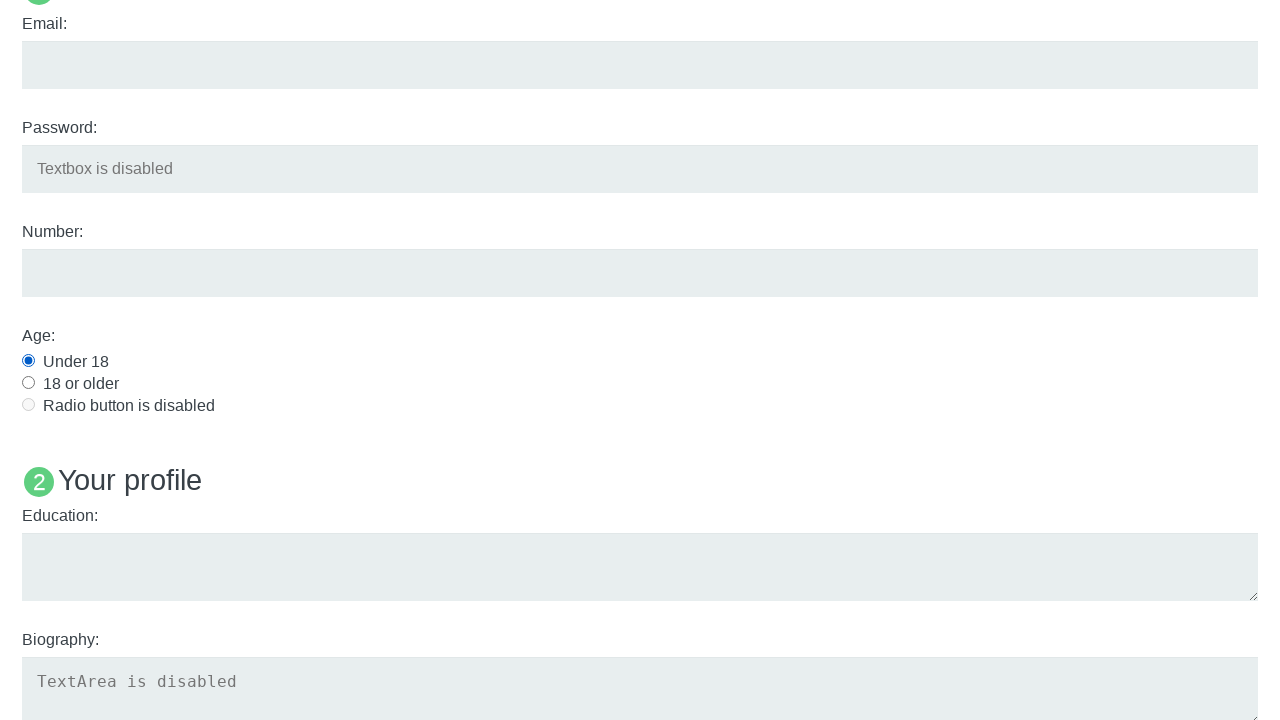

Clicked development interest checkbox at (28, 361) on #development
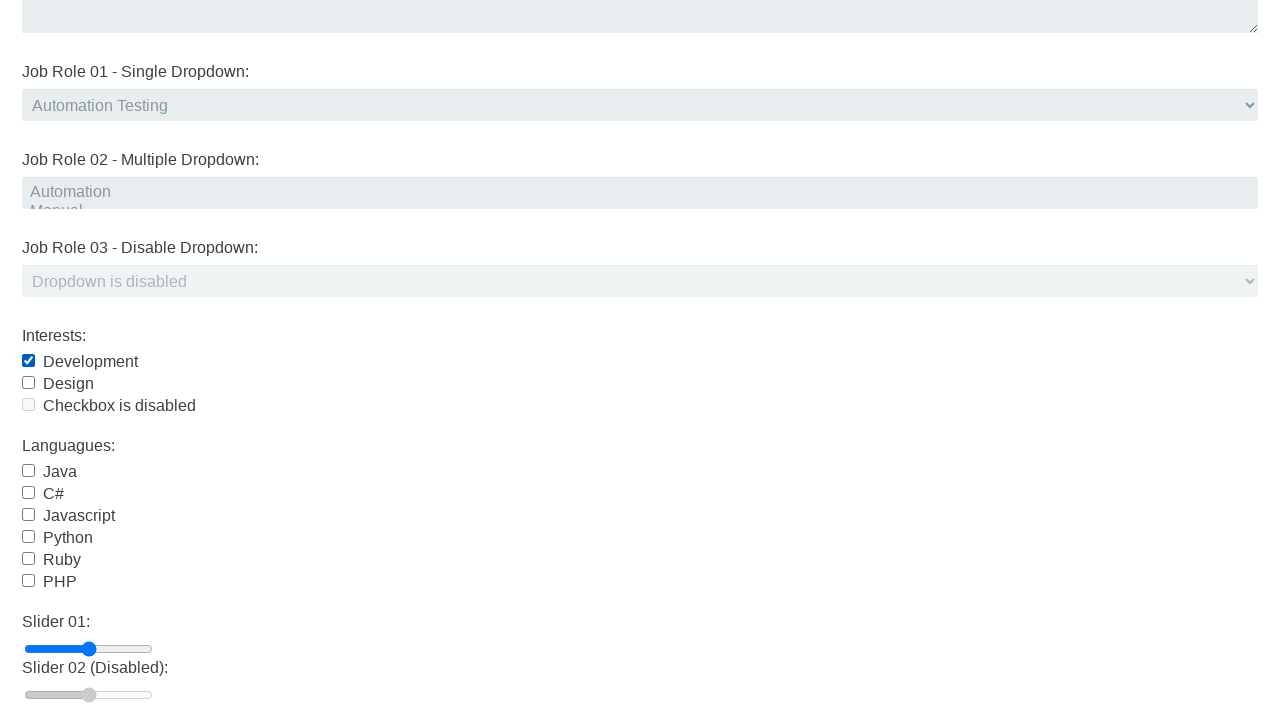

Verified age under 18 radio button is selected
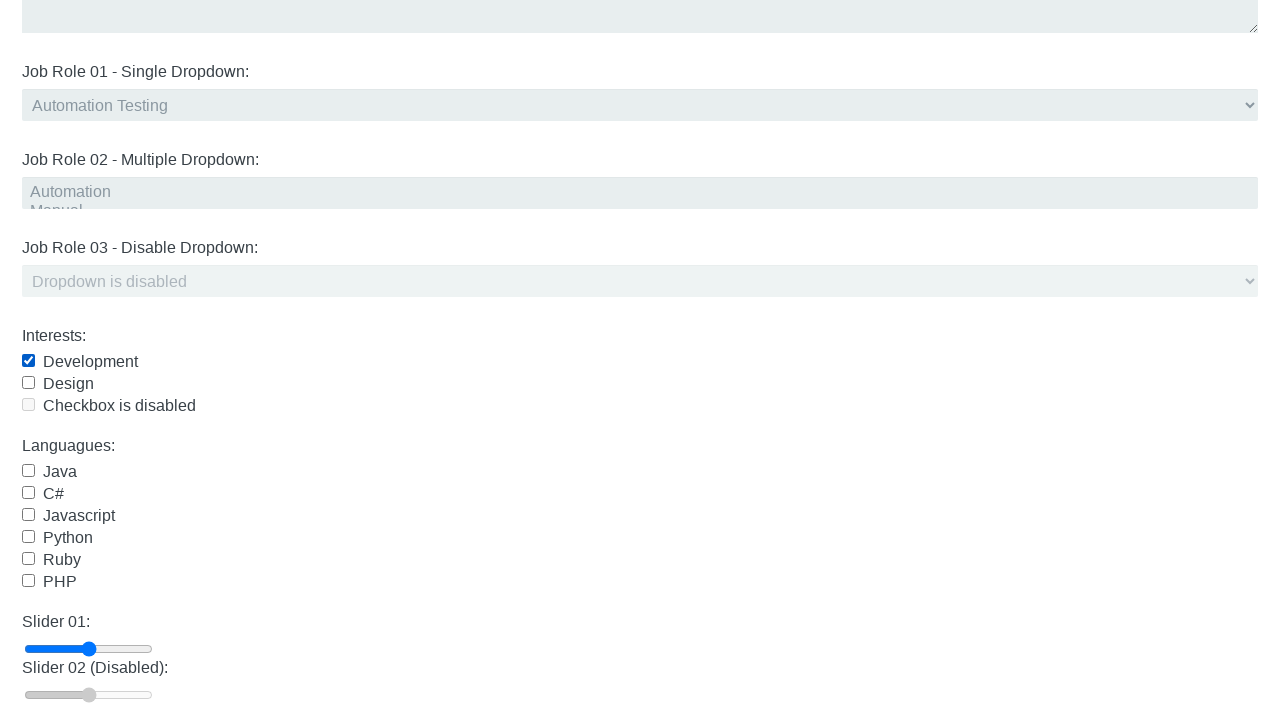

Verified development checkbox is selected
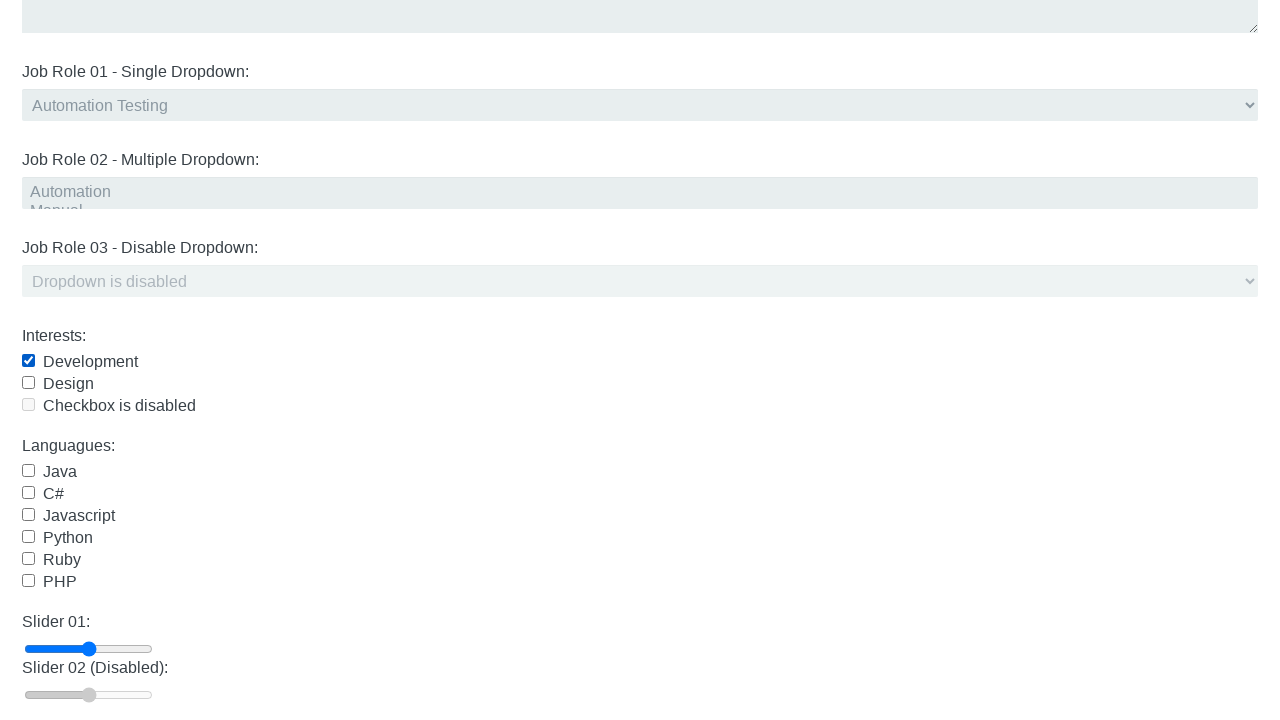

Clicked development checkbox to uncheck it at (28, 361) on #development
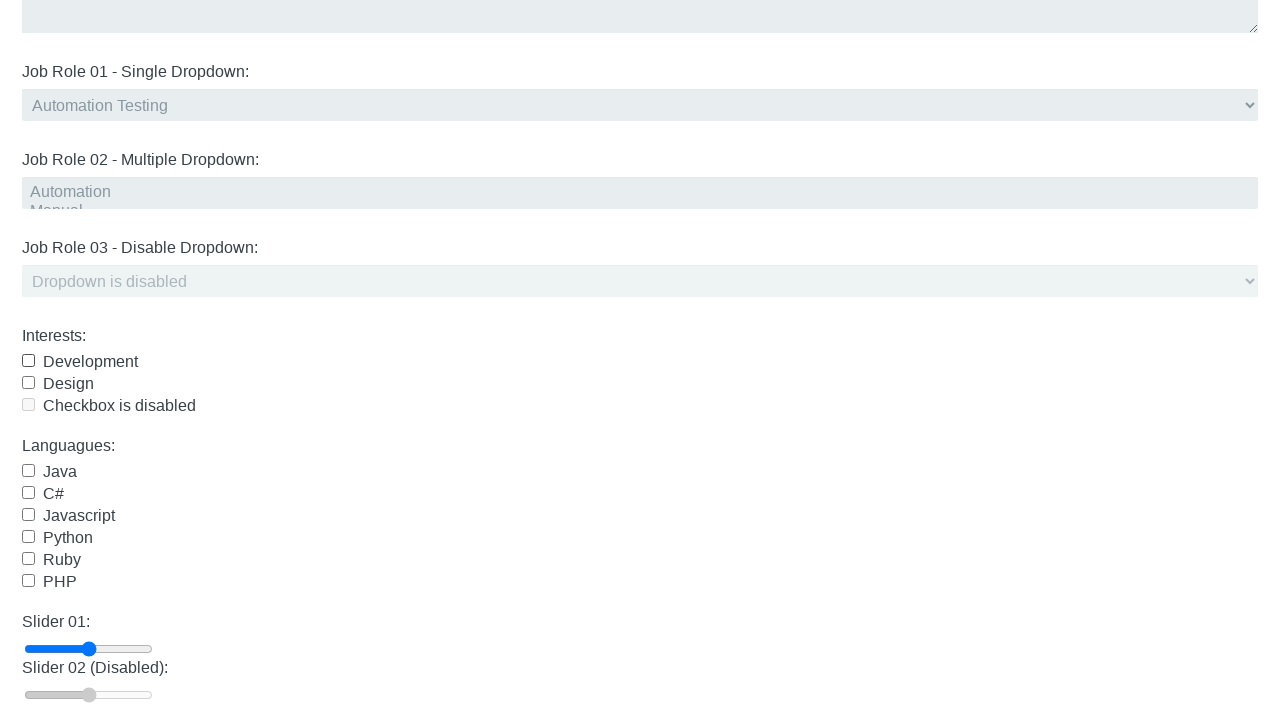

Verified development checkbox is no longer selected
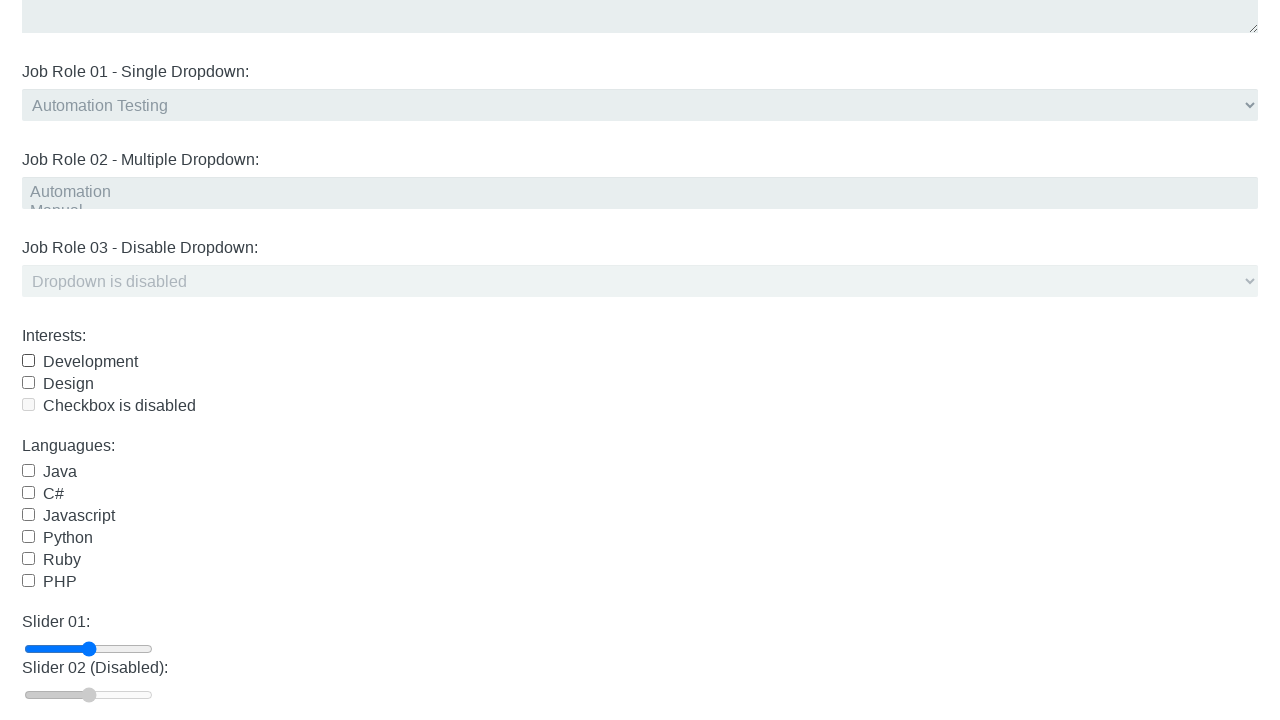

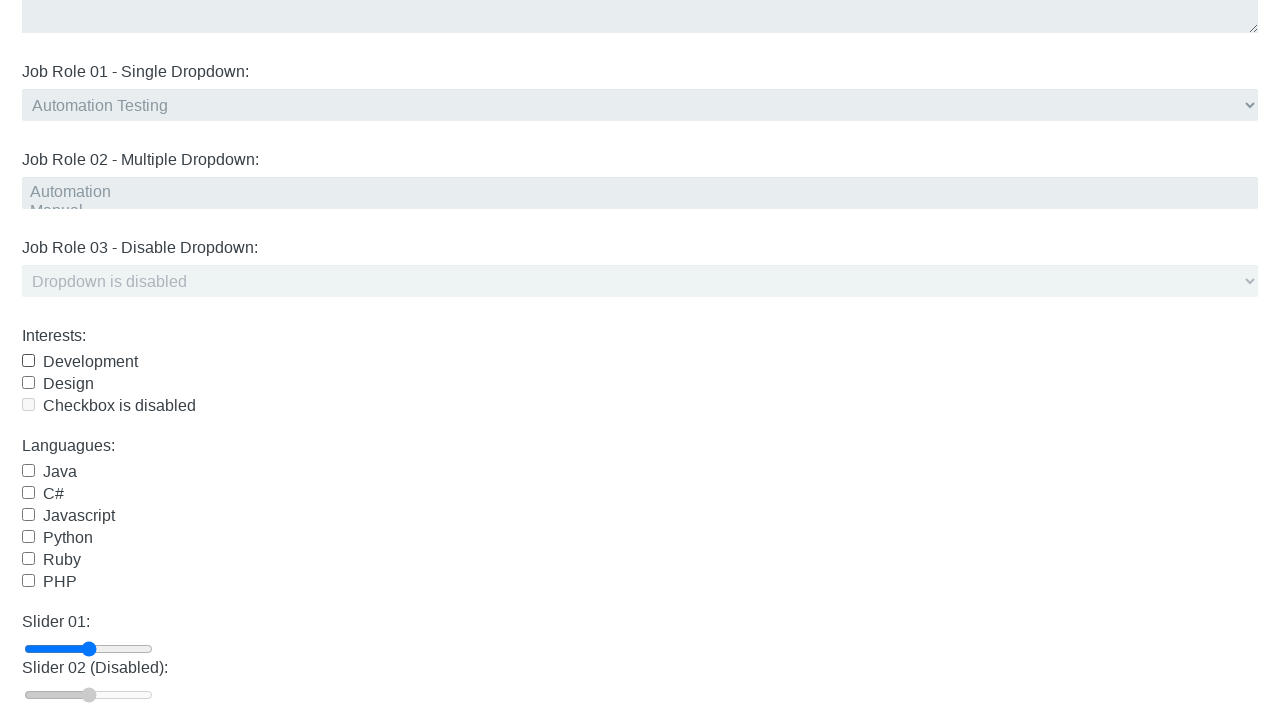